Tests that the Due column in a table can be sorted in descending order by clicking the column header twice and verifying the values are properly sorted

Starting URL: http://the-internet.herokuapp.com/tables

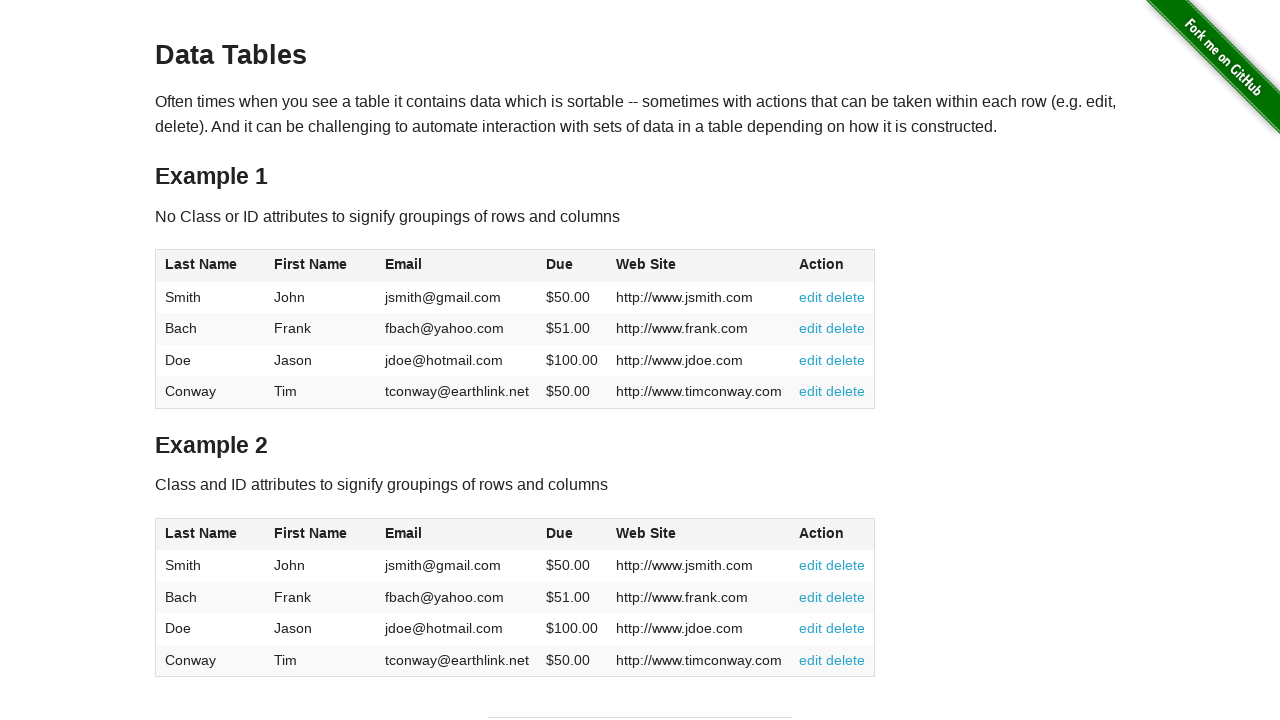

Clicked Due column header to sort ascending at (572, 266) on #table1 thead tr th:nth-of-type(4)
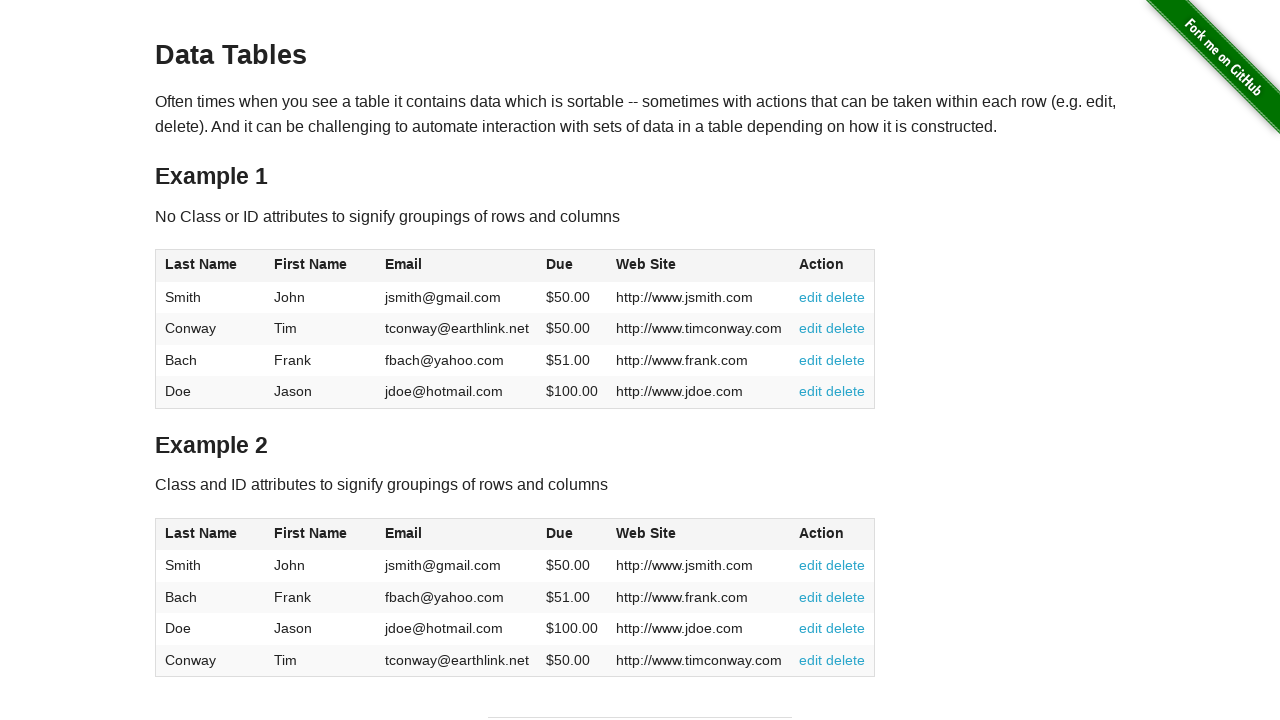

Clicked Due column header again to sort descending at (572, 266) on #table1 thead tr th:nth-of-type(4)
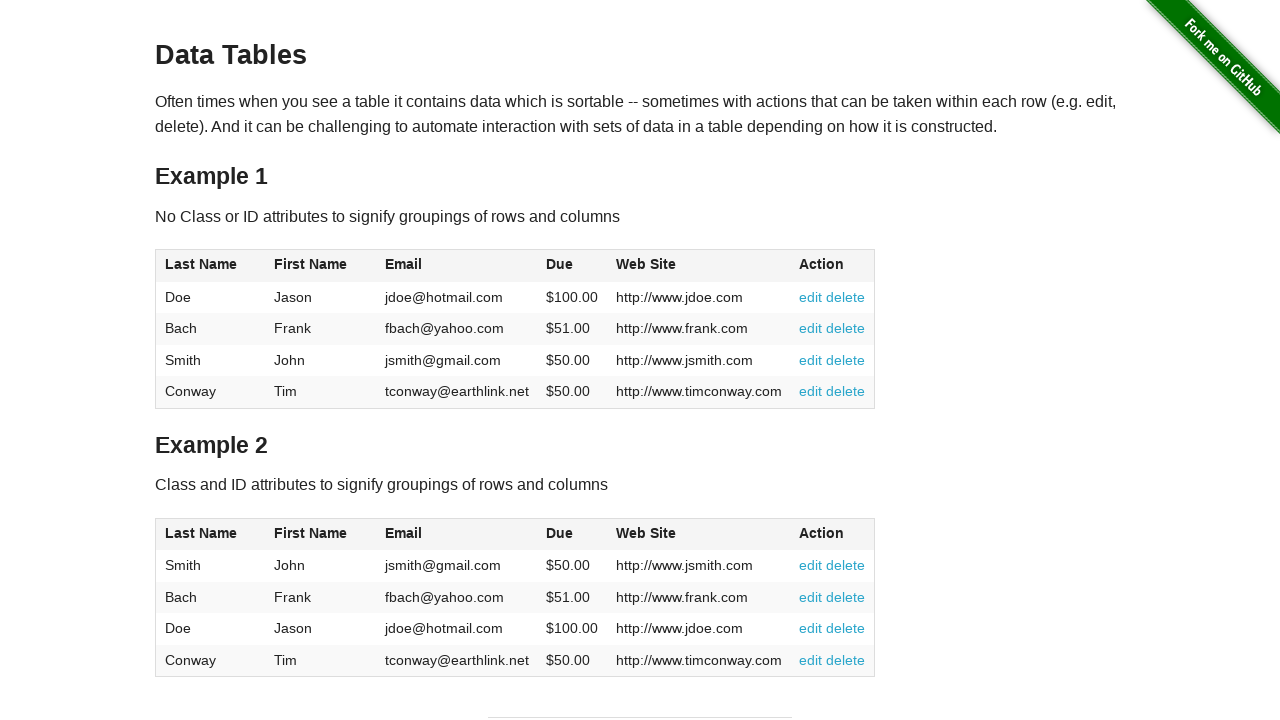

Due column values loaded and visible in table
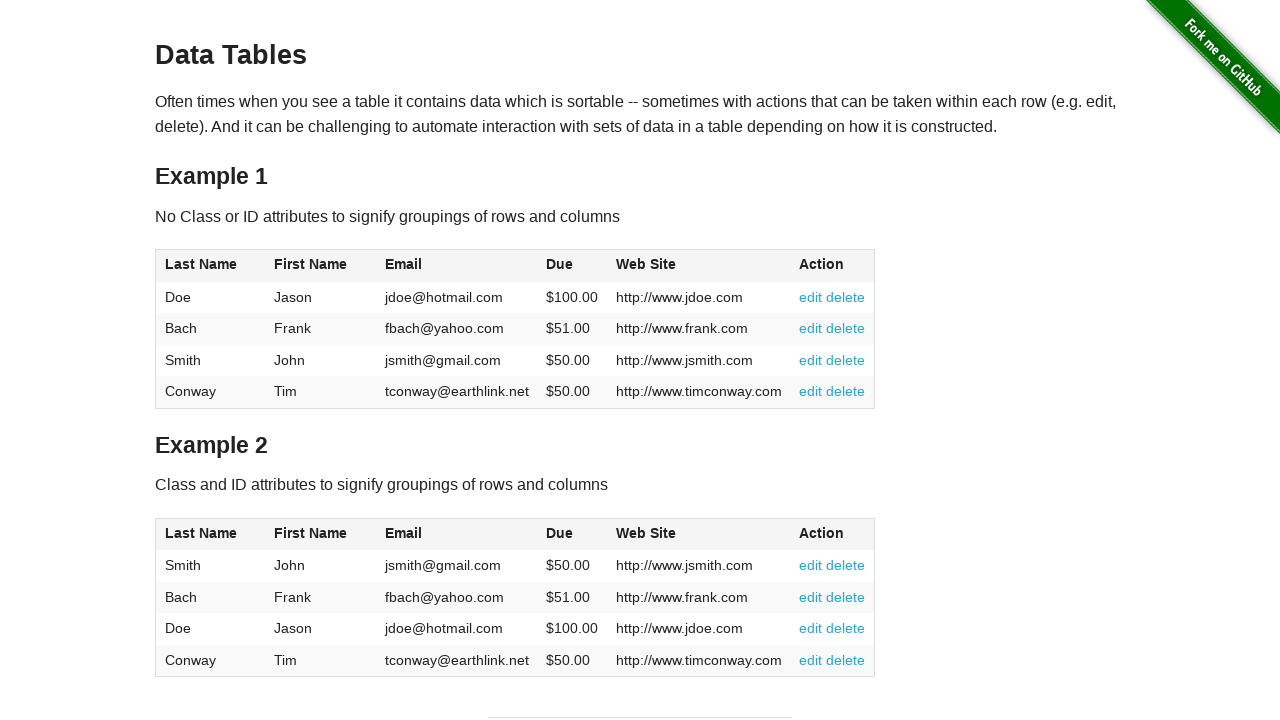

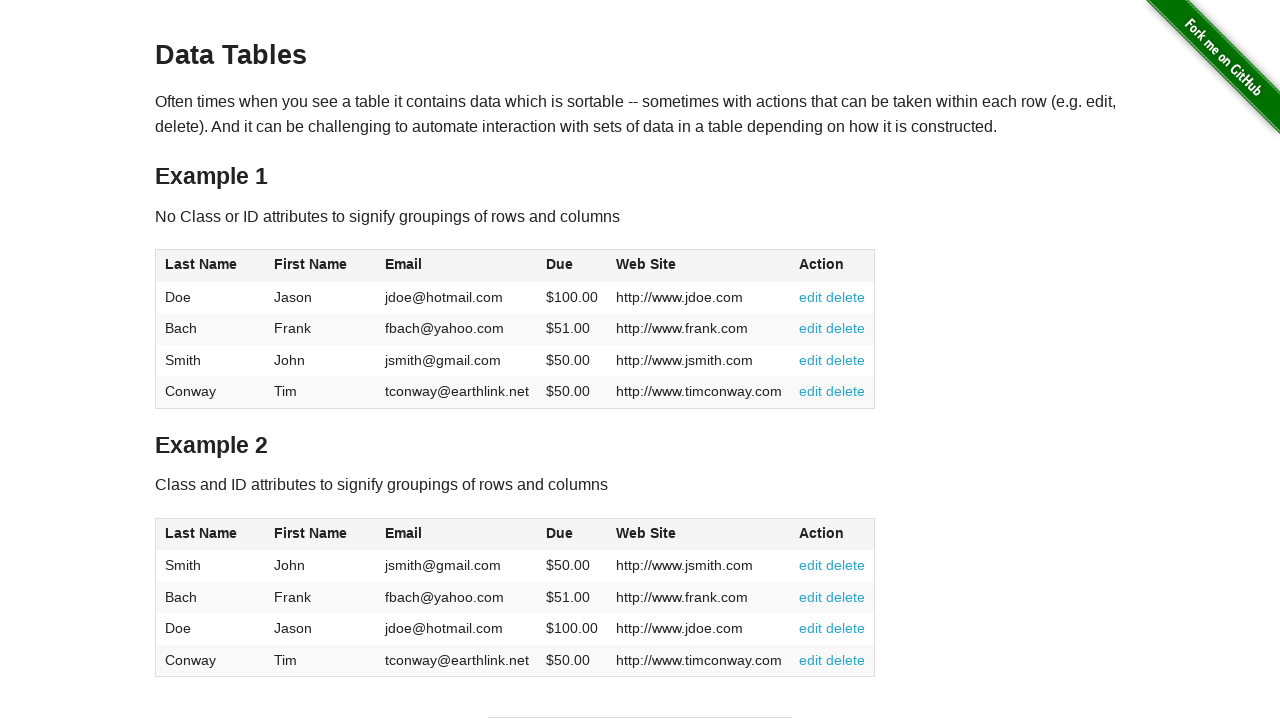